Tests dynamic controls functionality by toggling a checkbox visibility - clicking a button to make the checkbox disappear, waiting for it to reappear, and then clicking the checkbox

Starting URL: https://v1.training-support.net/selenium/dynamic-controls

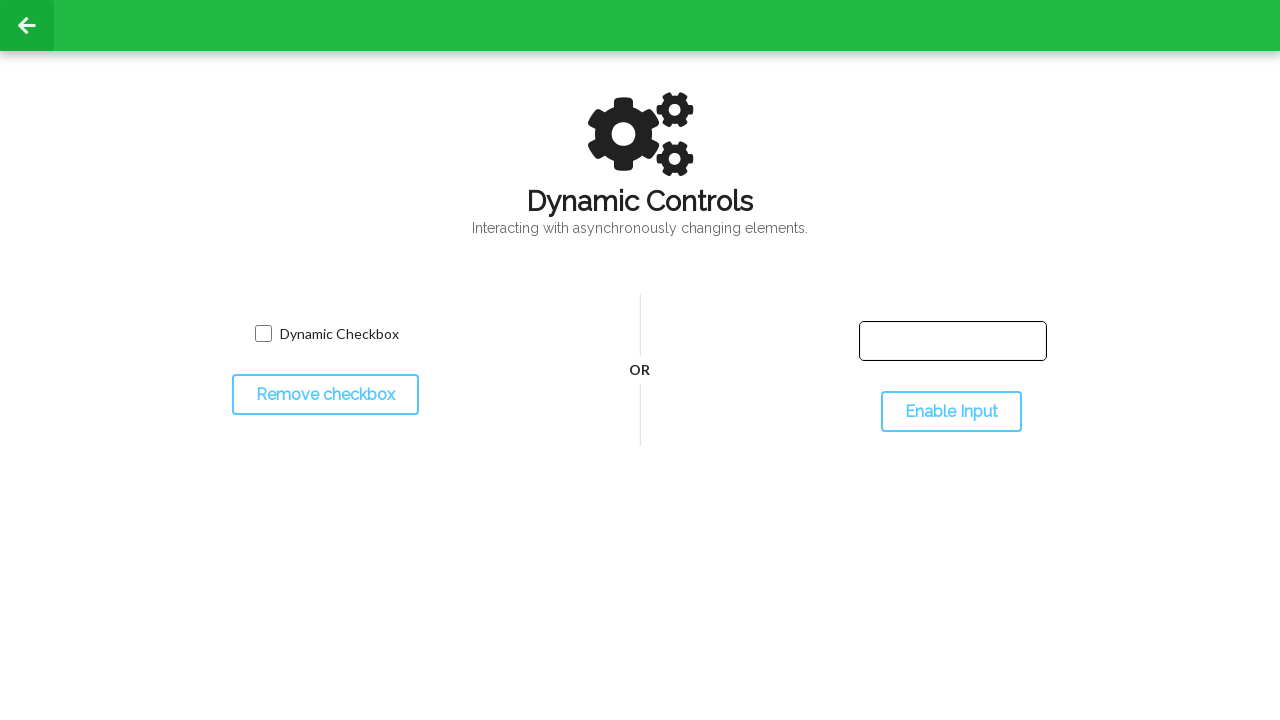

Clicked toggle button to hide checkbox at (325, 395) on #toggleCheckbox
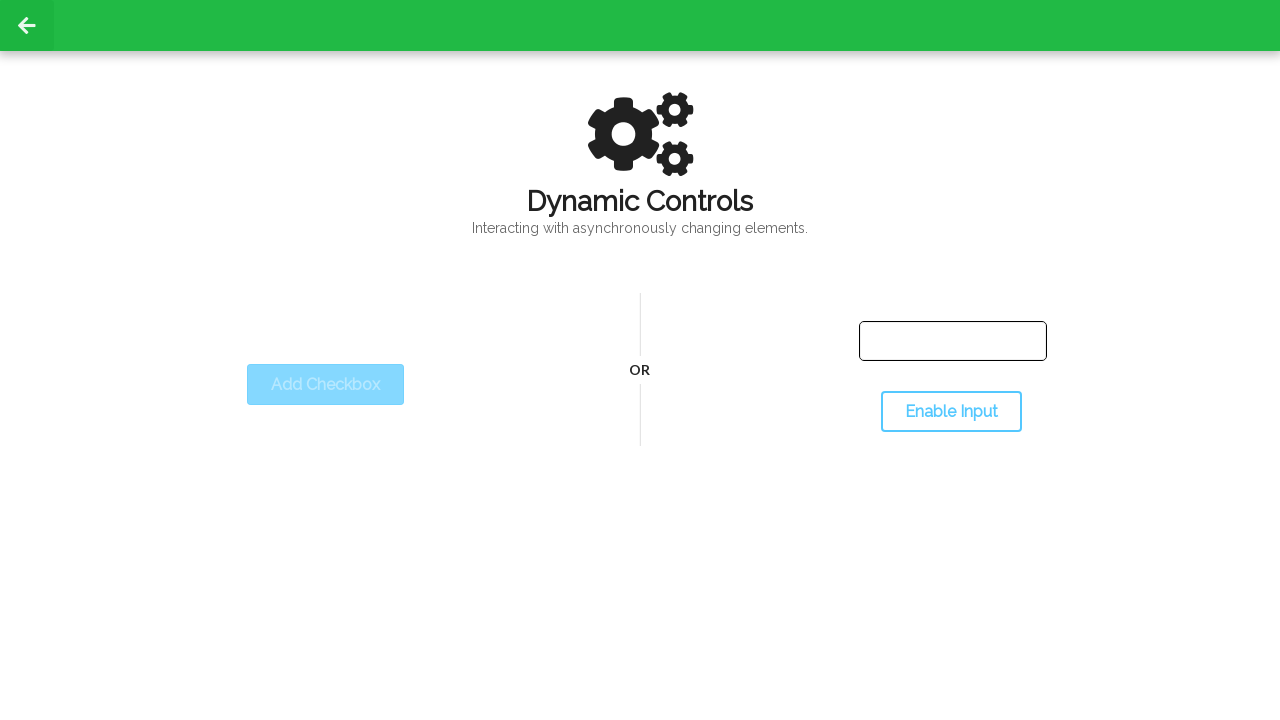

Waited for checkbox to disappear
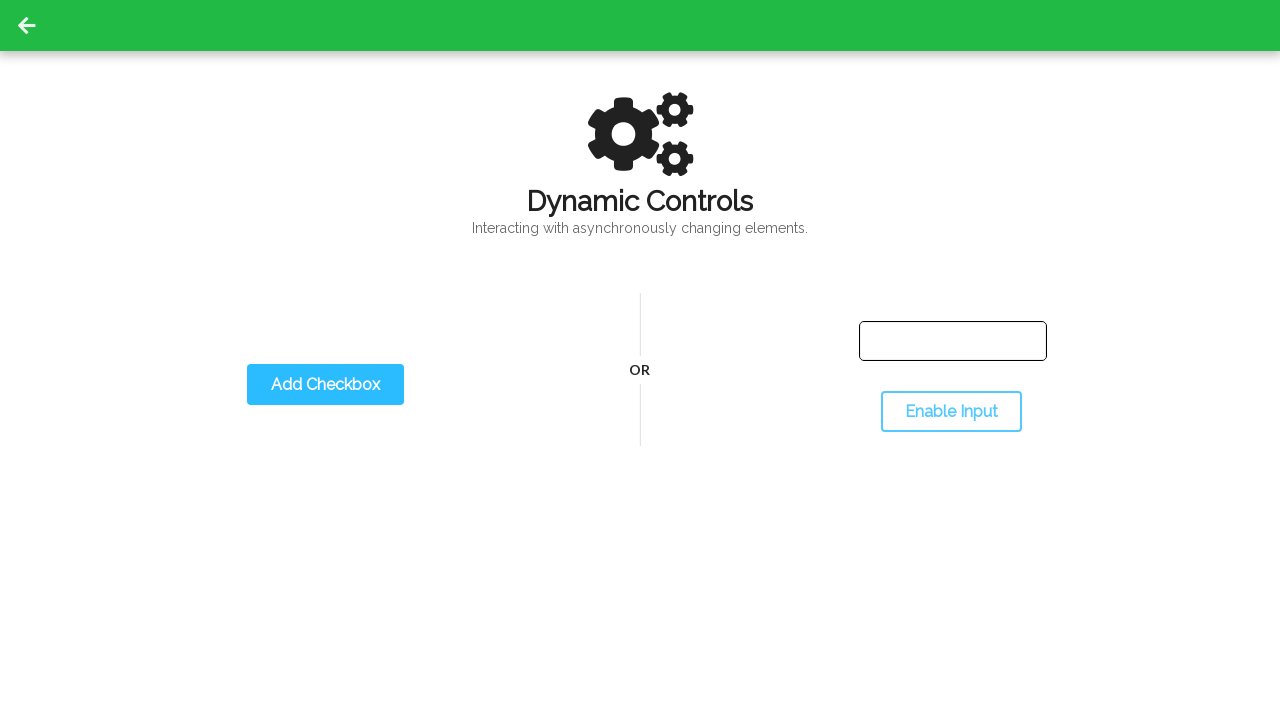

Clicked toggle button to show checkbox again at (325, 385) on #toggleCheckbox
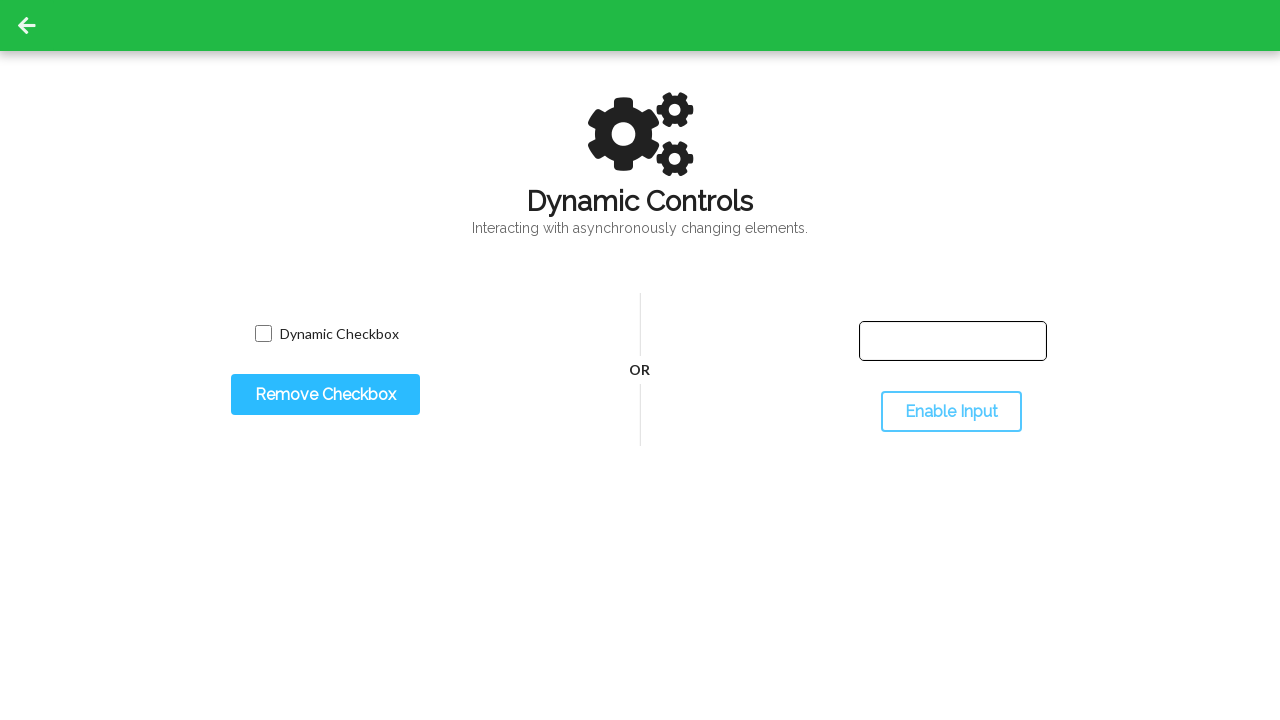

Waited for checkbox to reappear
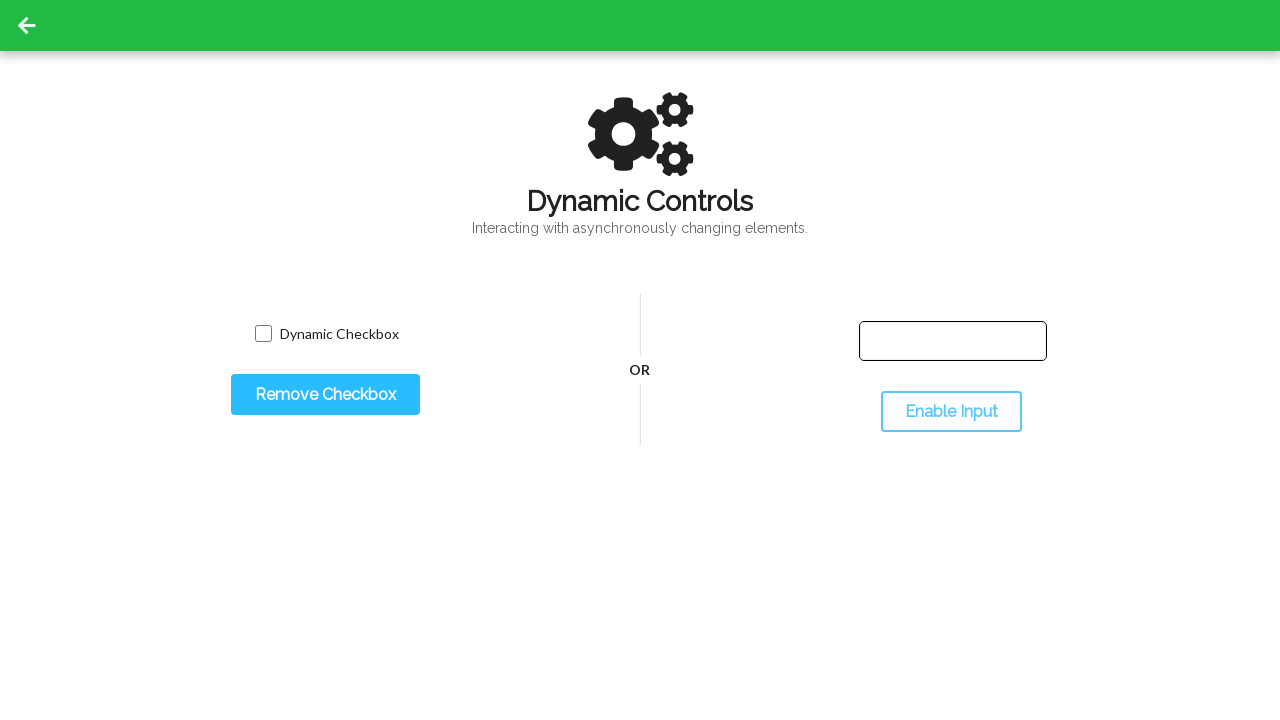

Clicked the dynamic checkbox at (263, 334) on input.willDisappear
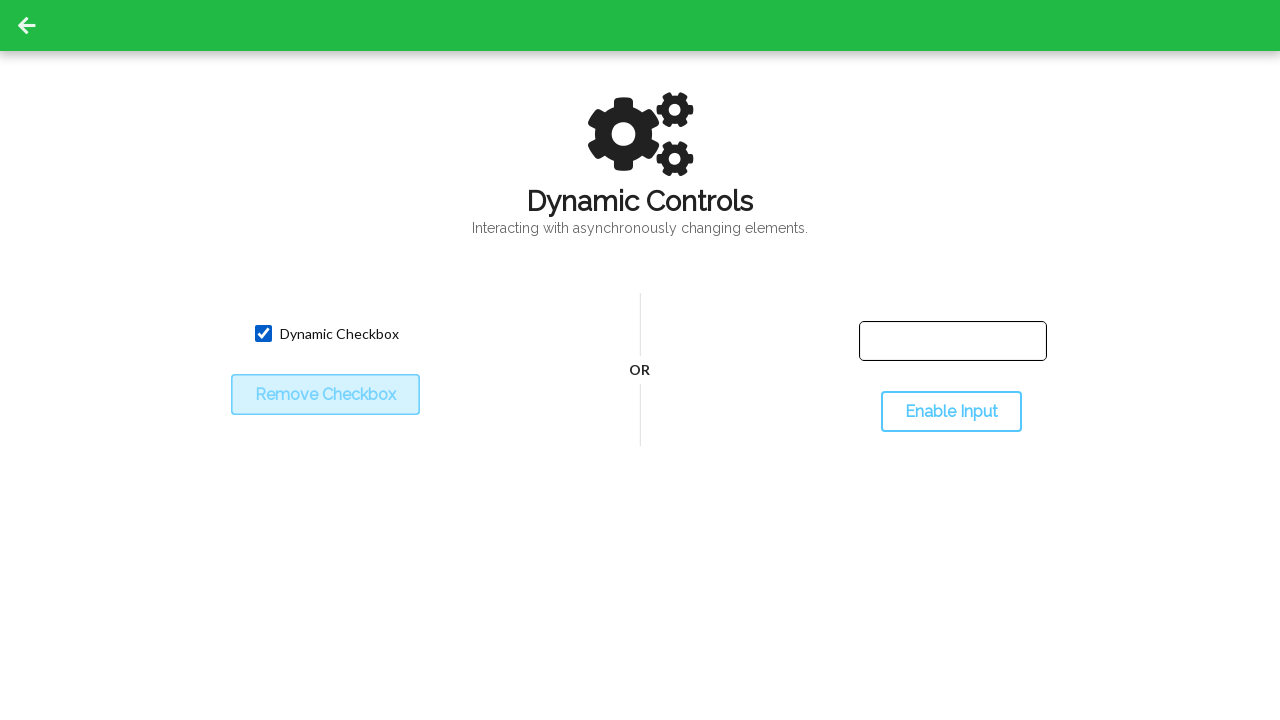

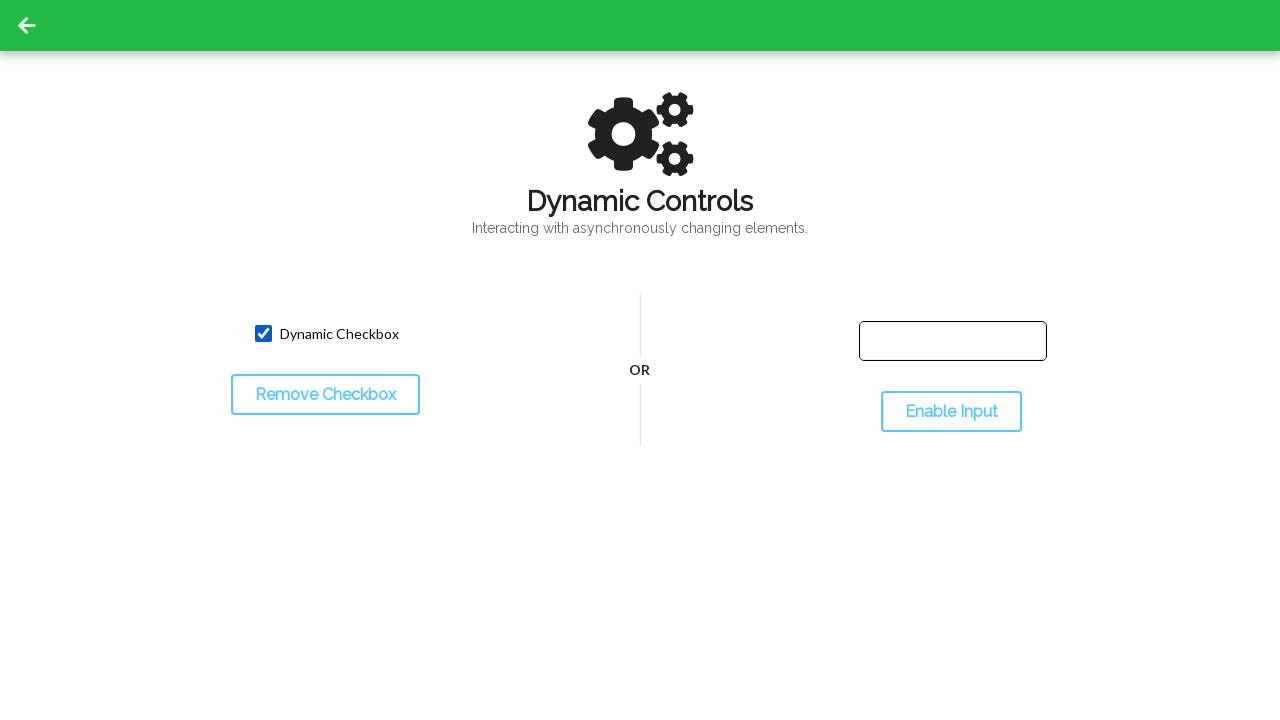